Navigates to the OrangeHRM demo login page and clicks on the "OrangeHRM, Inc" link (likely a footer/branding link to the company website)

Starting URL: https://opensource-demo.orangehrmlive.com/web/index.php/auth/login

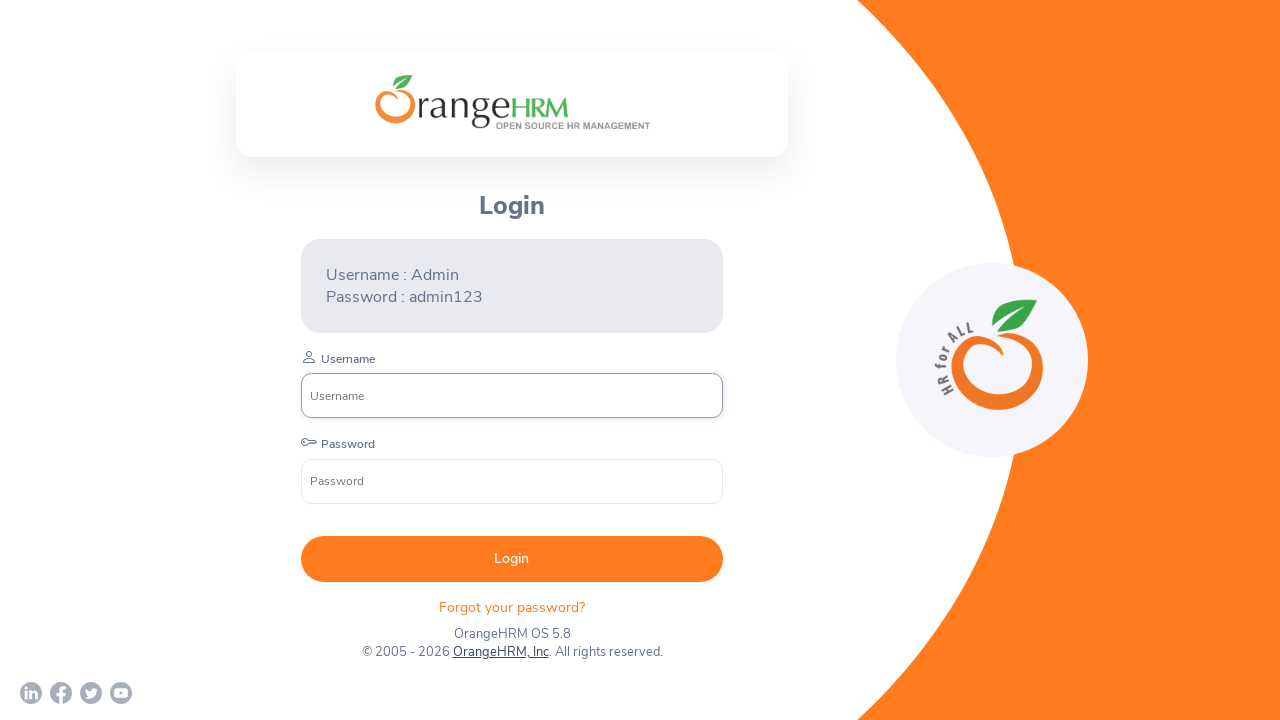

Clicked on the 'OrangeHRM, Inc' footer/branding link at (500, 652) on a:has-text('OrangeHRM, Inc')
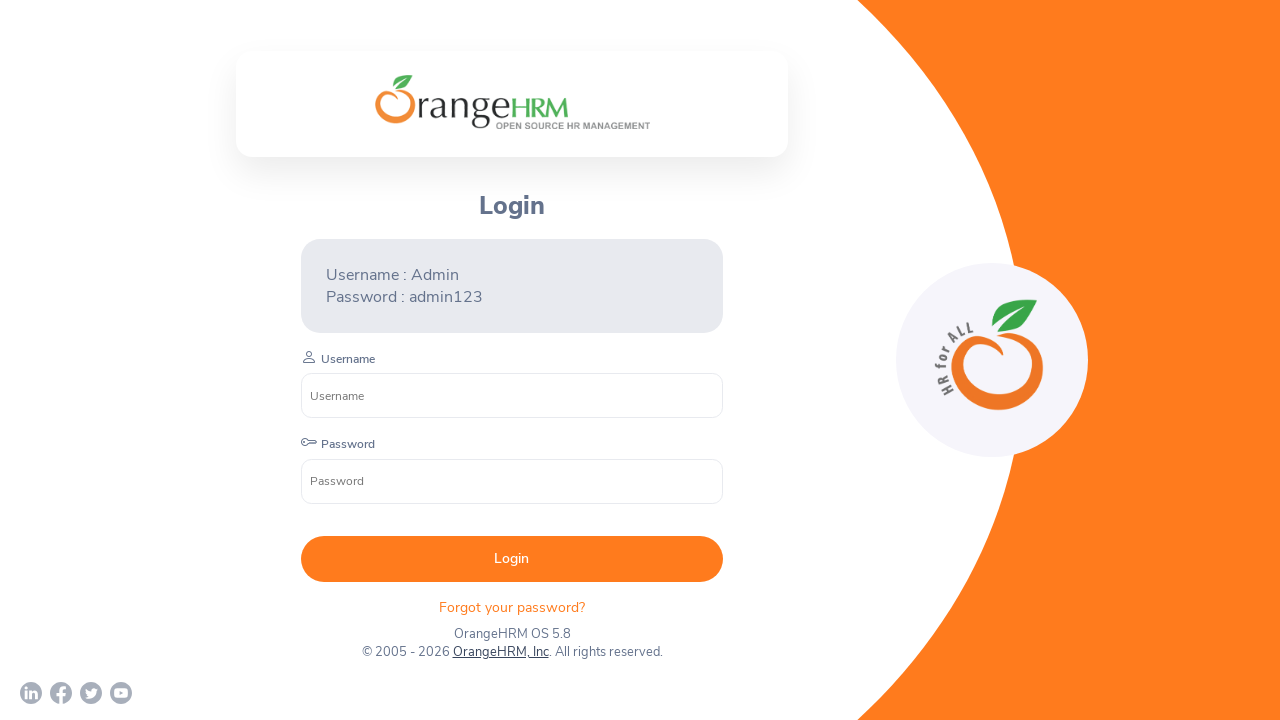

Waited for network to become idle after clicking OrangeHRM, Inc link
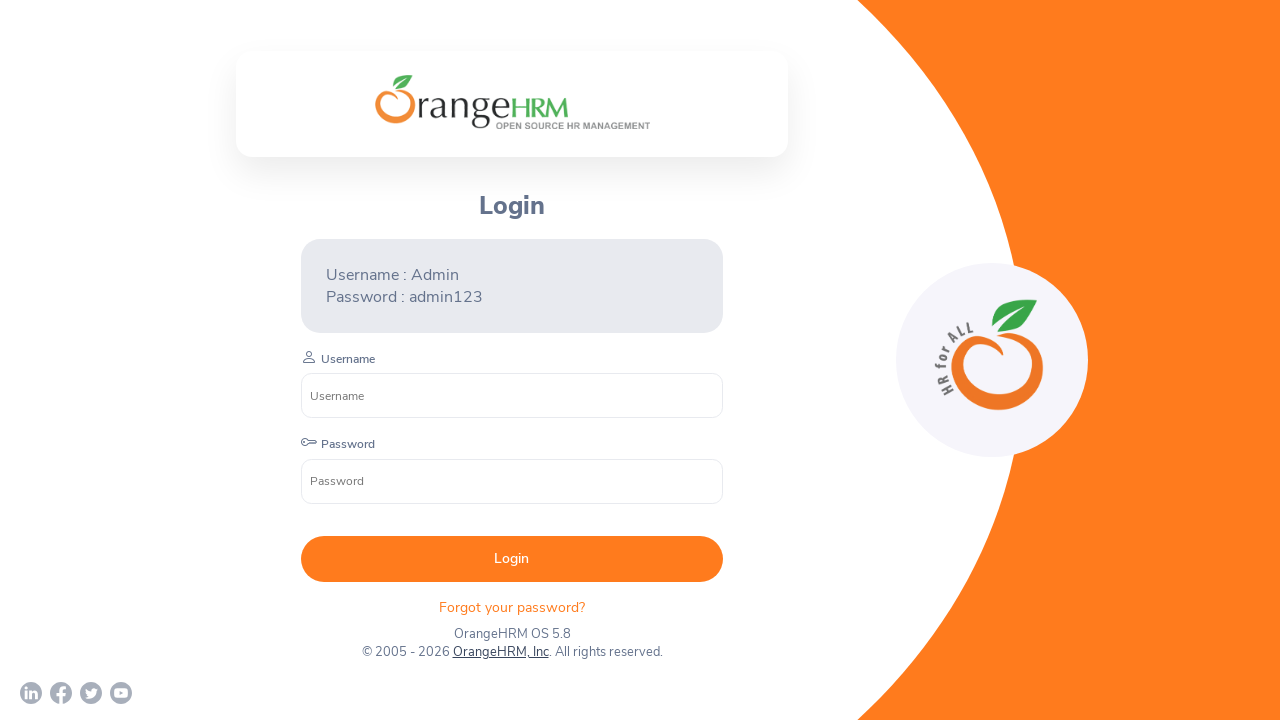

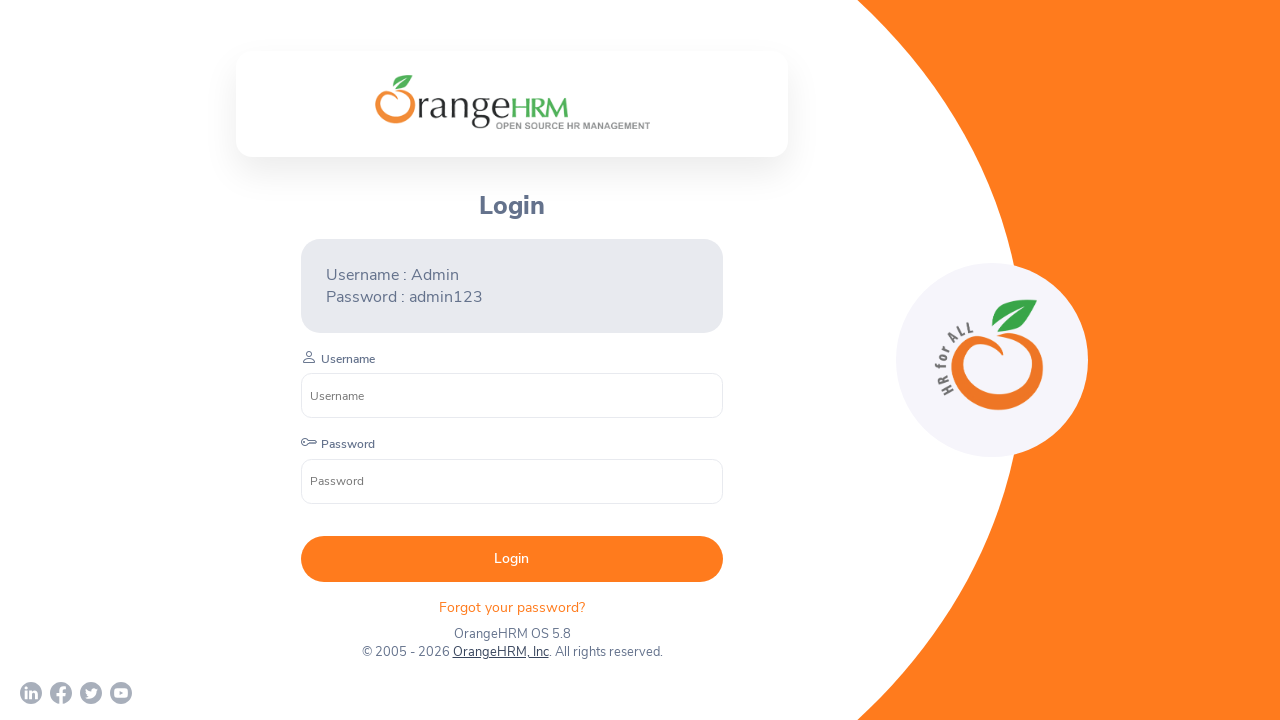